Tests a practice form by filling in personal details including first name, last name, selecting gender, experience level, date, profession, automation tools, and continent from dropdown.

Starting URL: https://www.techlistic.com/p/selenium-practice-form.html

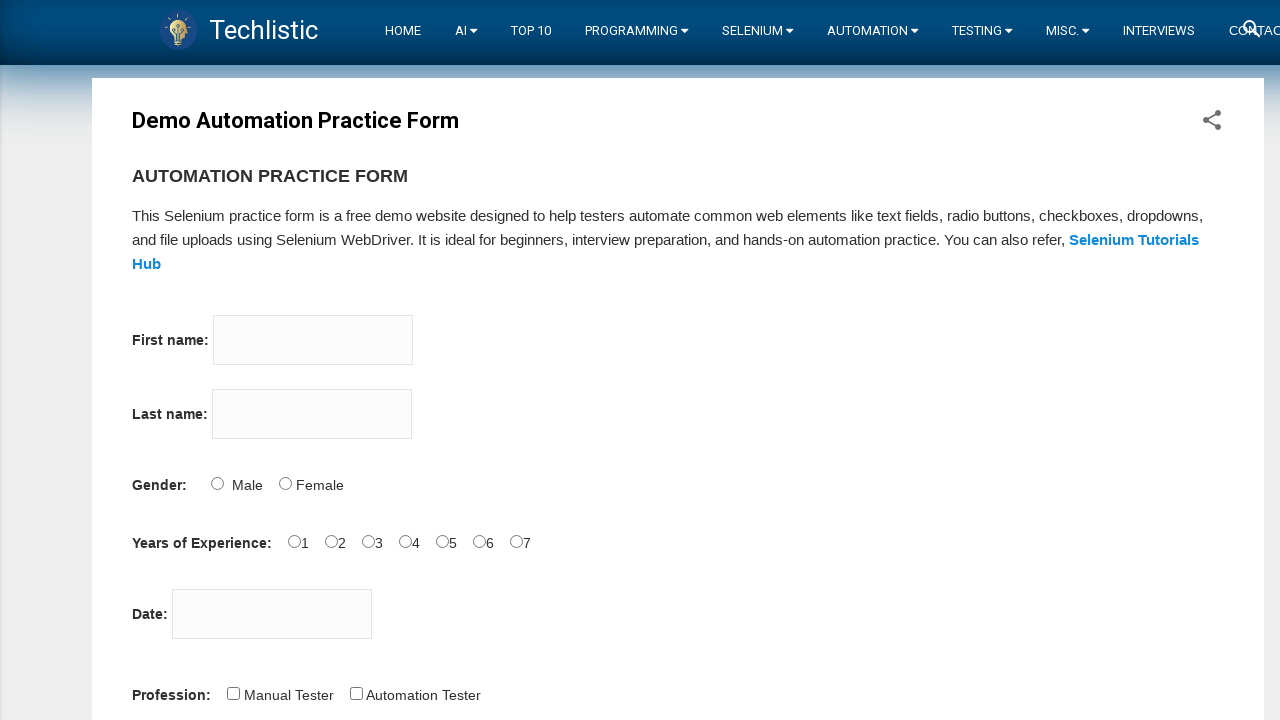

Filled first name field with 'Batman' on input[name='firstname']
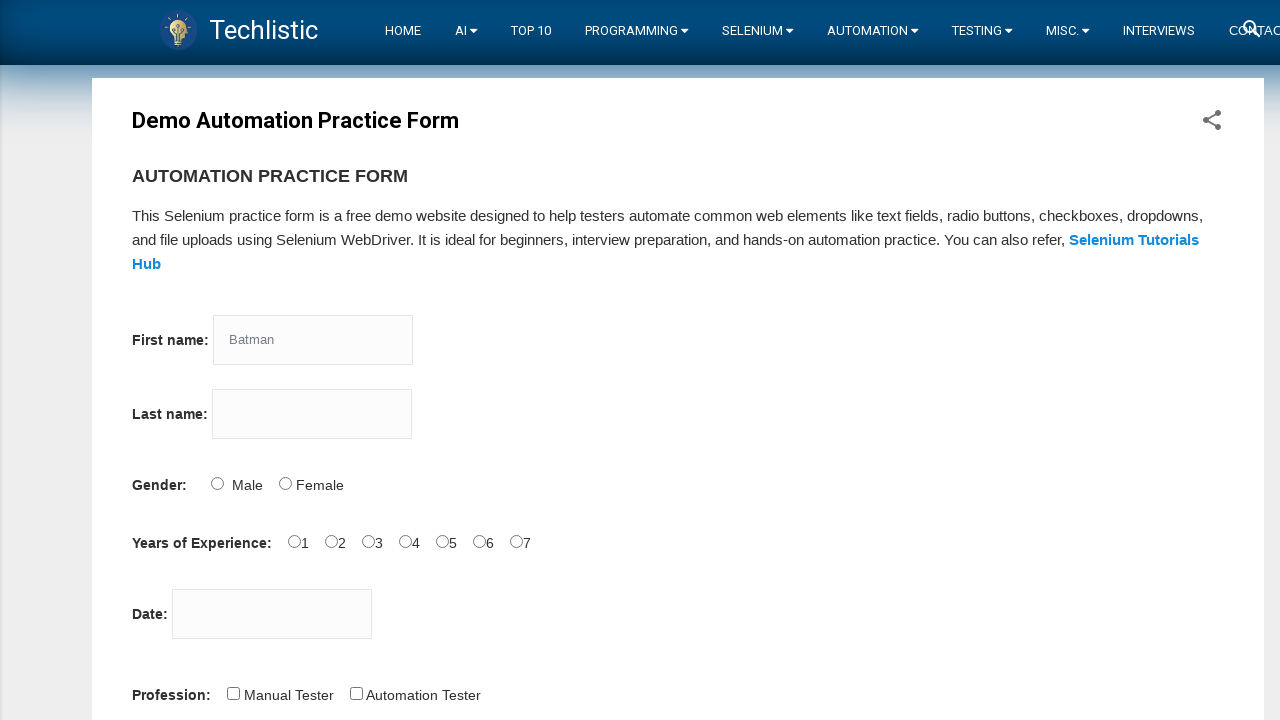

Filled last name field with 'IronMan' on input[name='lastname']
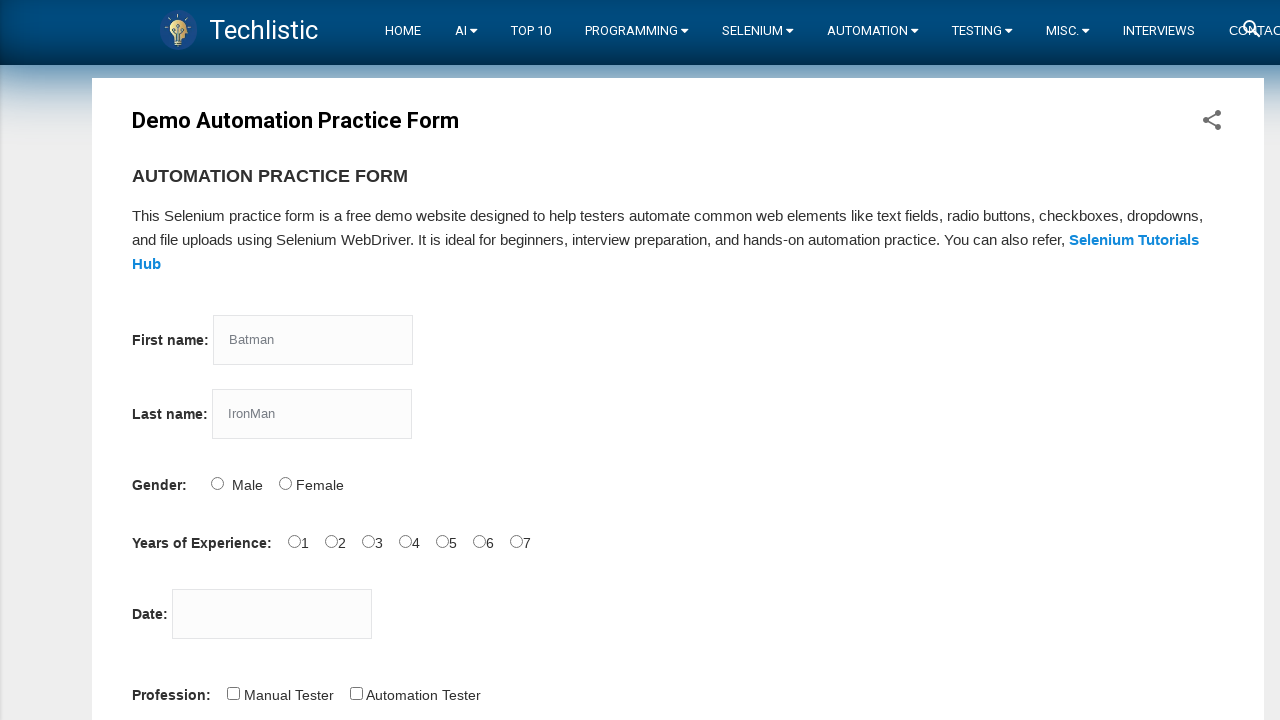

Selected Male gender option at (217, 483) on input#sex-0
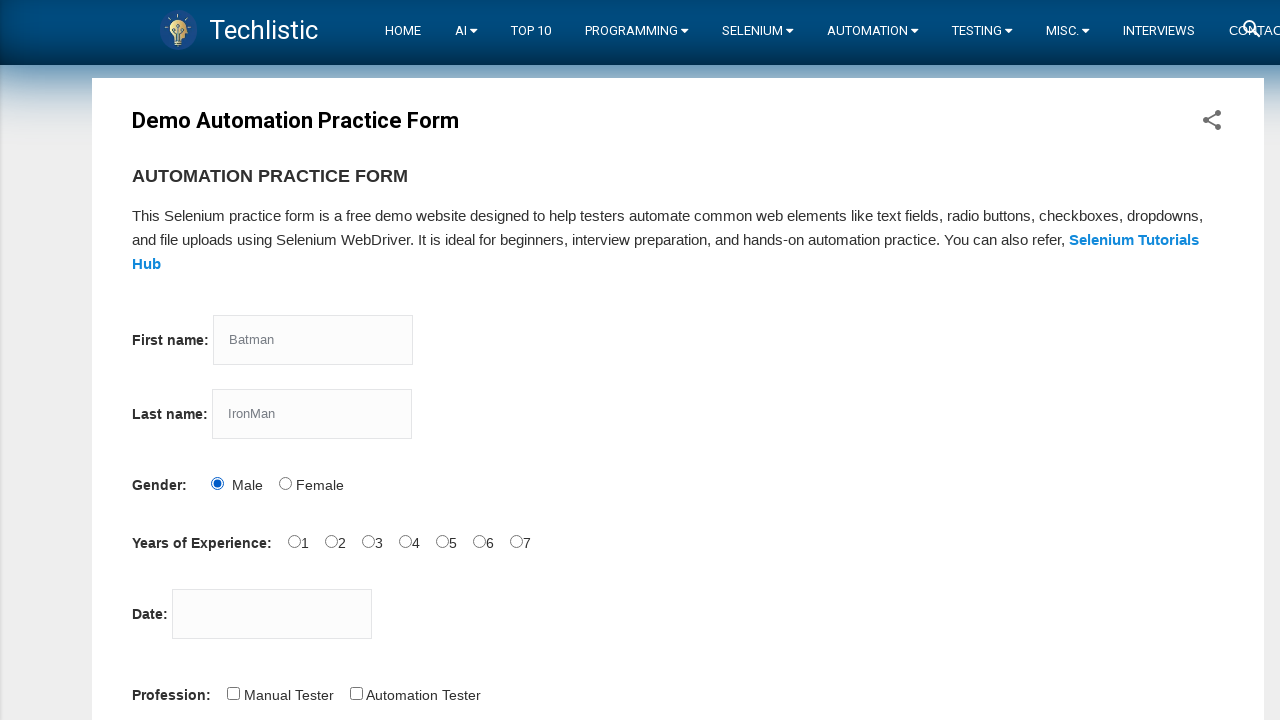

Selected 2 years experience level at (368, 541) on input#exp-2
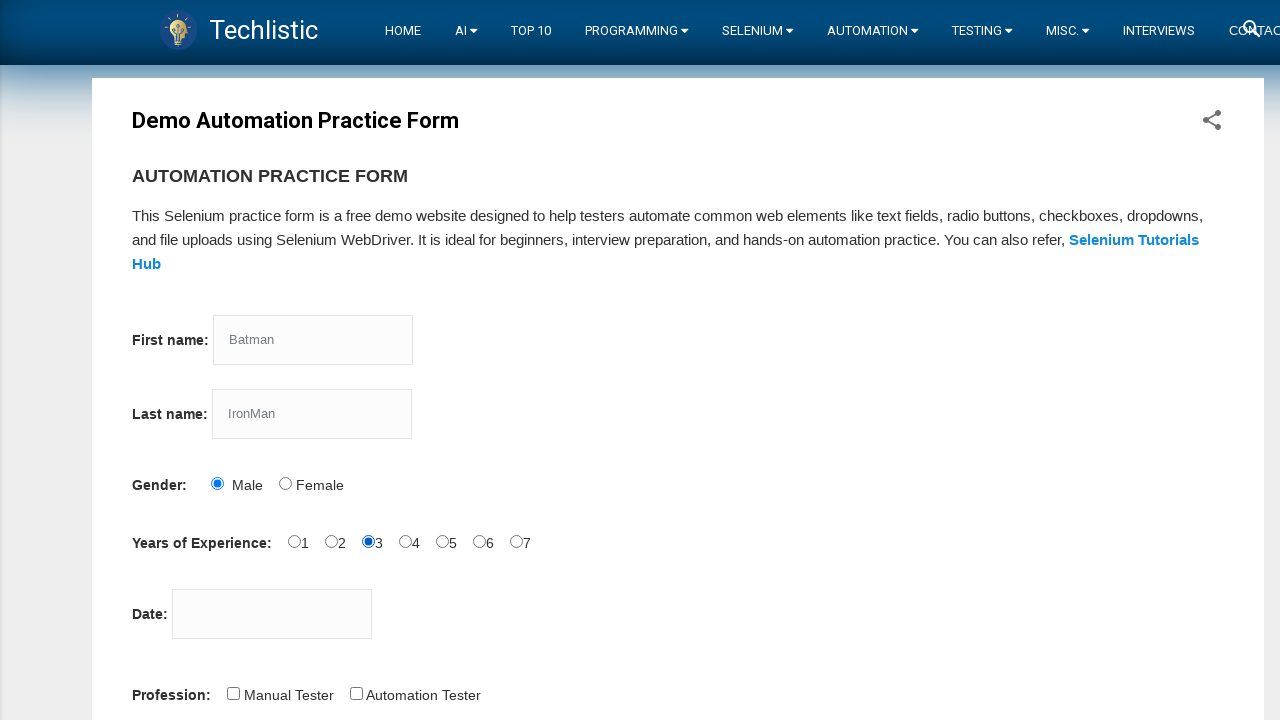

Filled date field with '18/08/2025' on input#datepicker
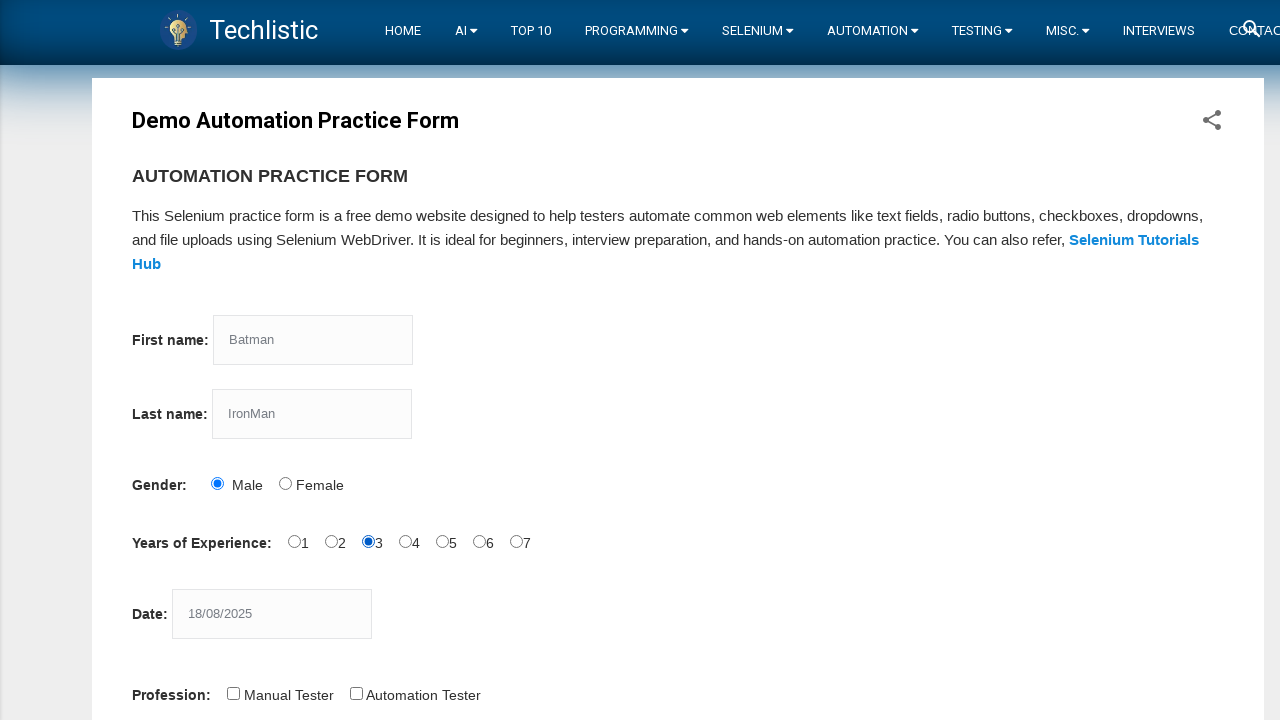

Selected Manual Tester profession at (233, 693) on input#profession-0
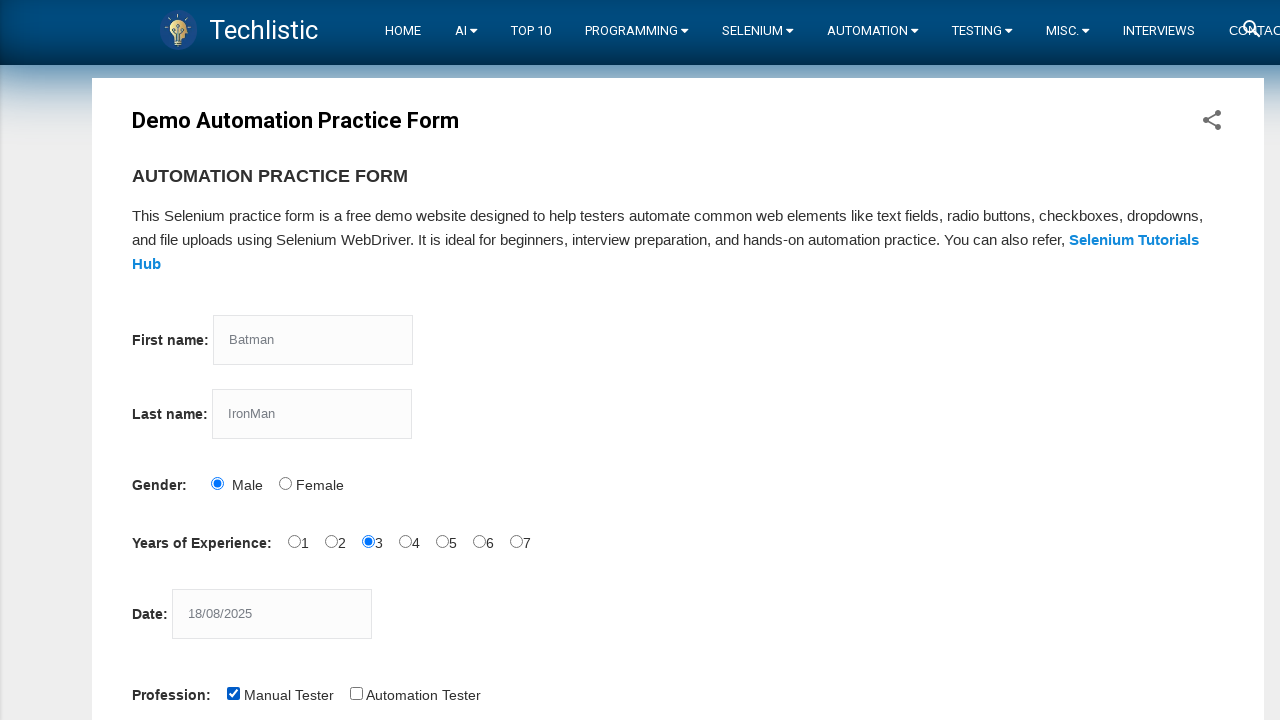

Selected QTP automation tool at (281, 360) on input#tool-0
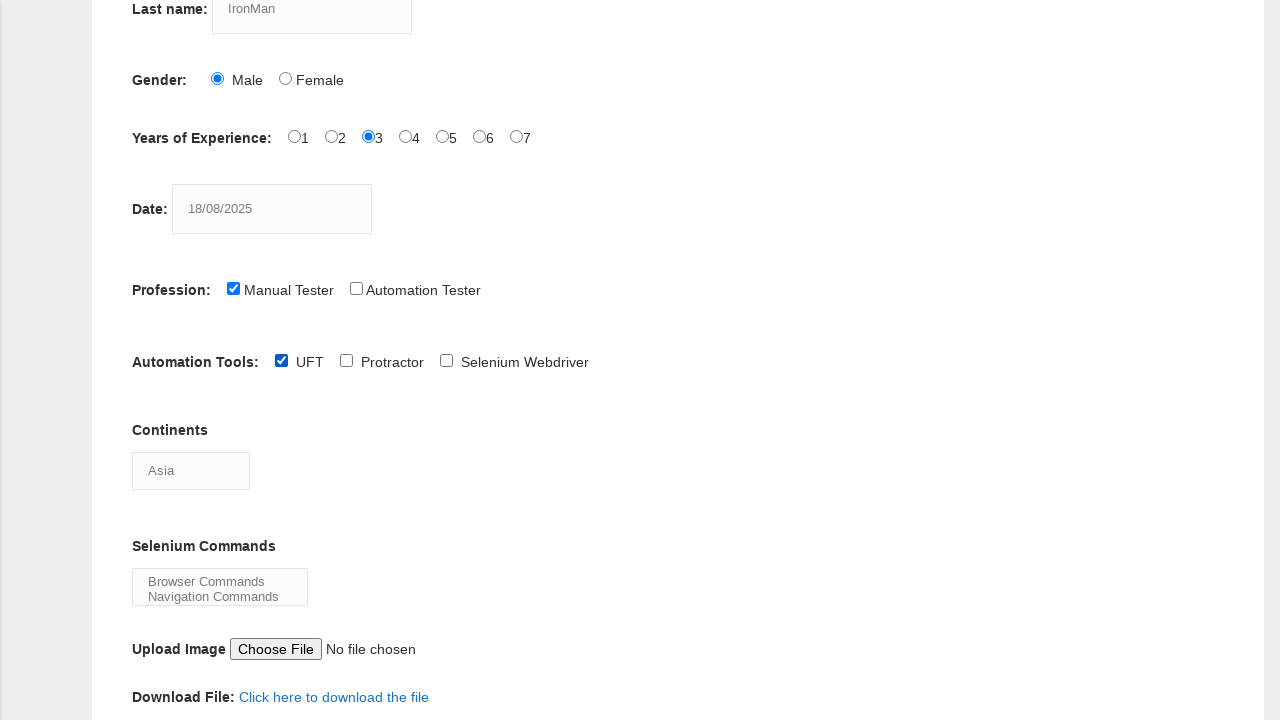

Selected Selenium IDE automation tool at (446, 360) on input#tool-2
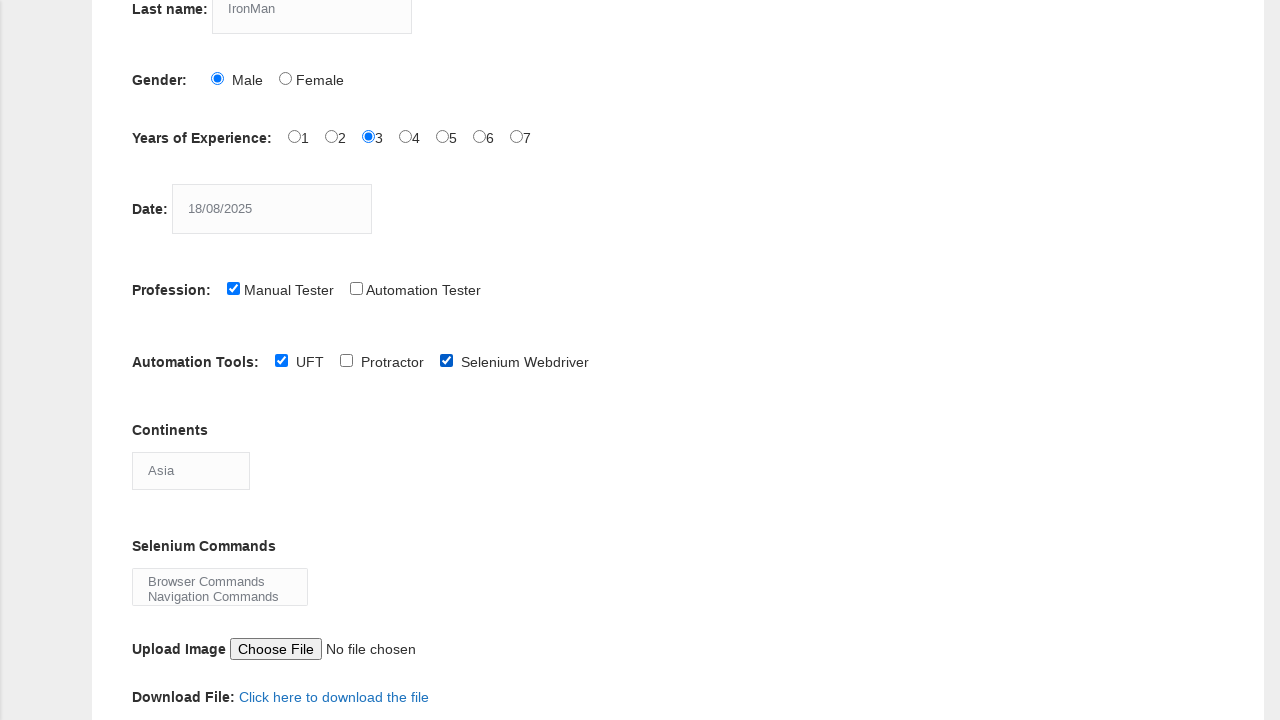

Selected Europe from continents dropdown on select#continents
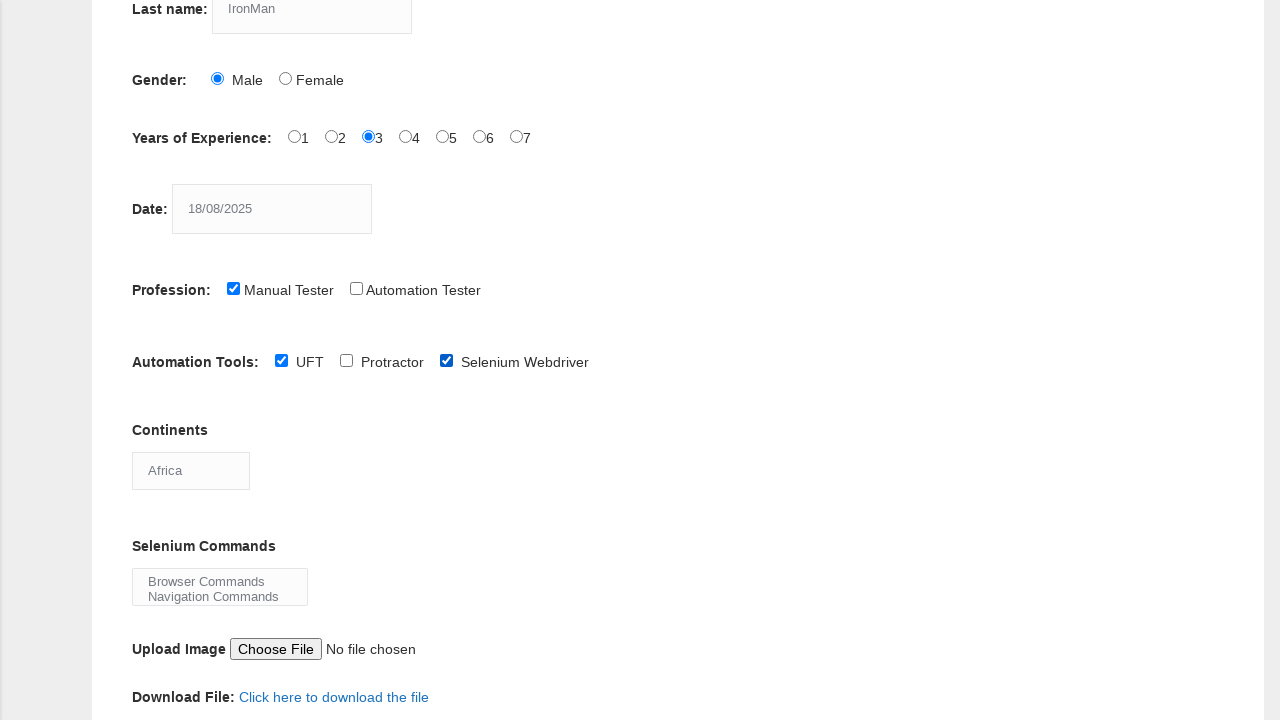

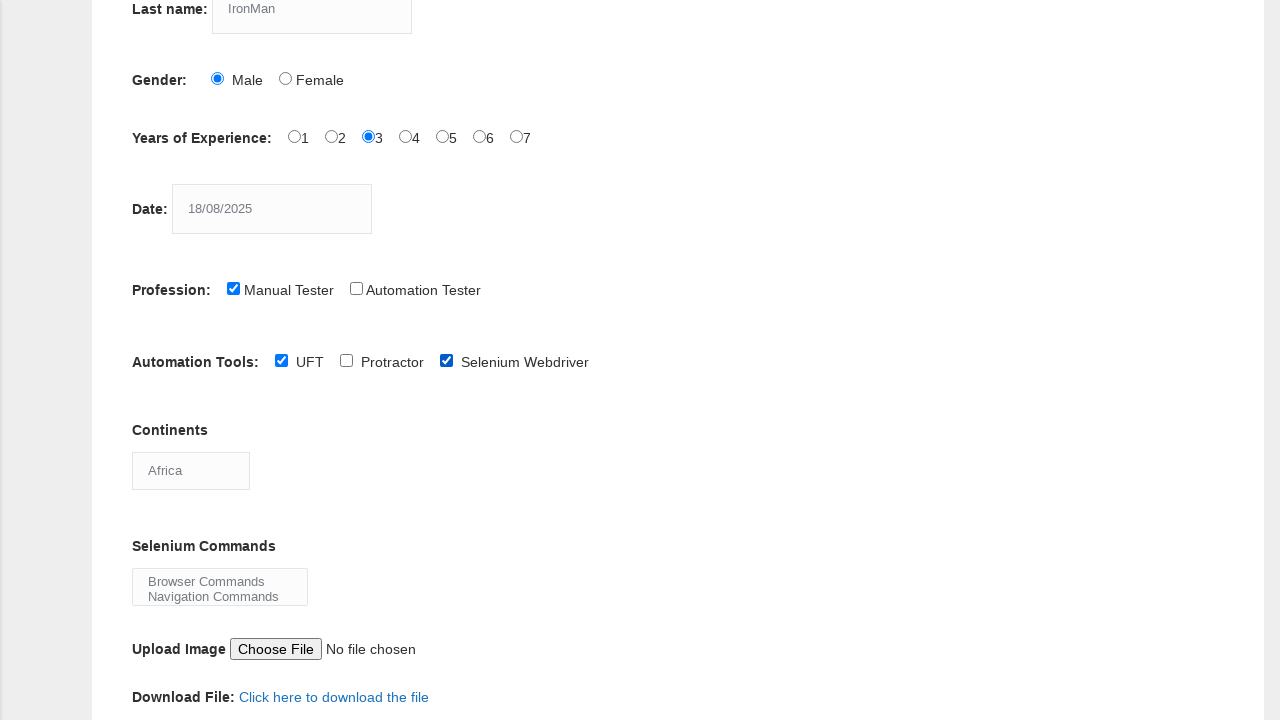